Tests navigation to the Hovers page by clicking on the Hovers link from the main page of the-internet.herokuapp.com

Starting URL: https://the-internet.herokuapp.com/

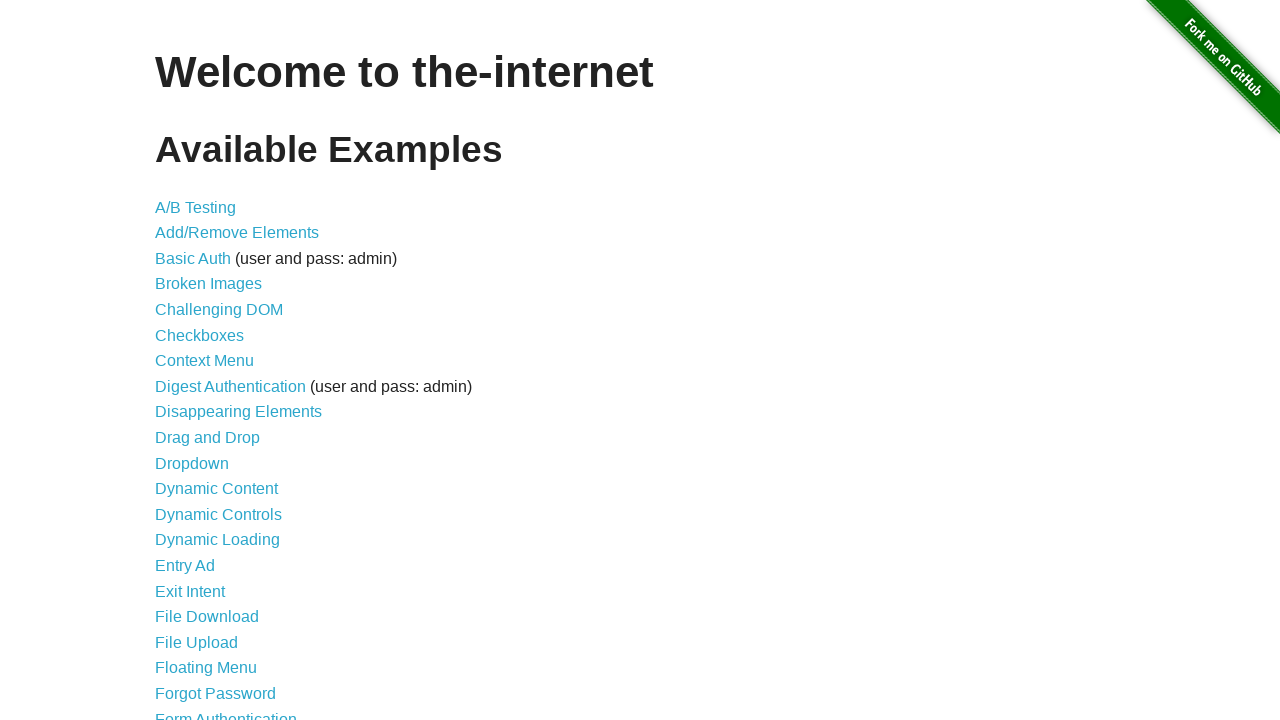

Clicked on the Hovers link to navigate to the hovers page at (180, 360) on a:text('Hovers')
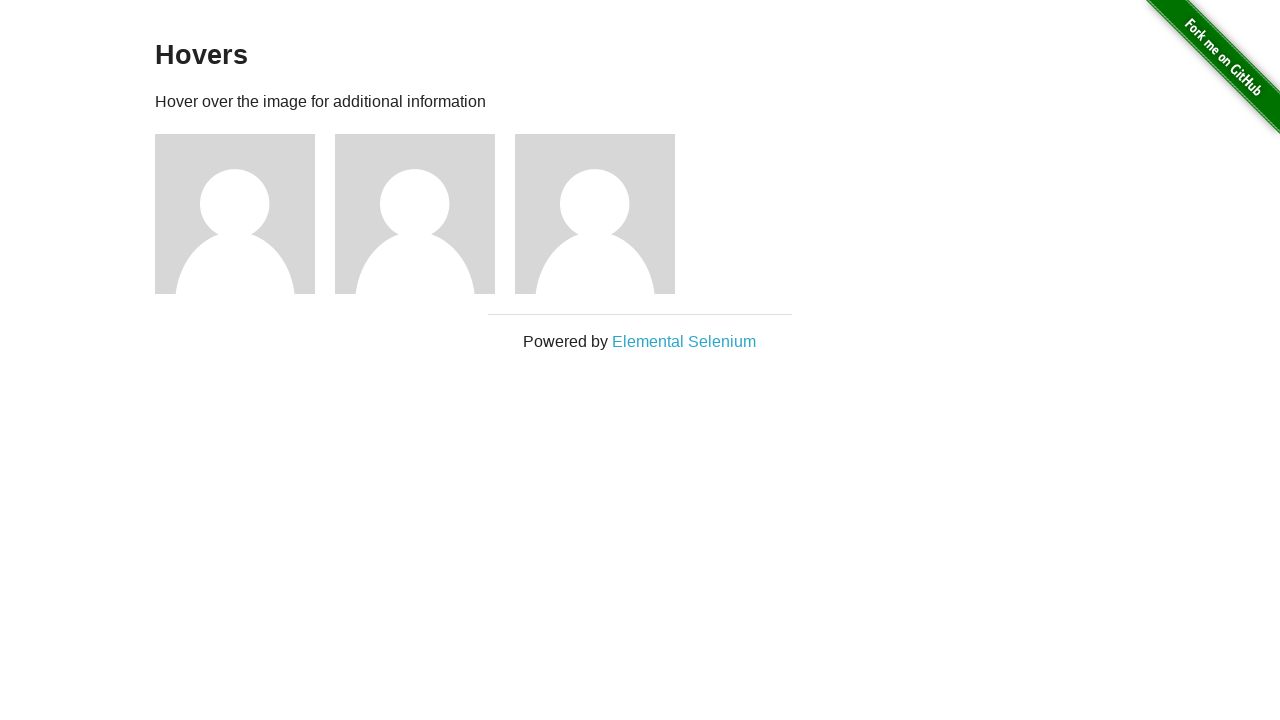

Hovers page loaded successfully
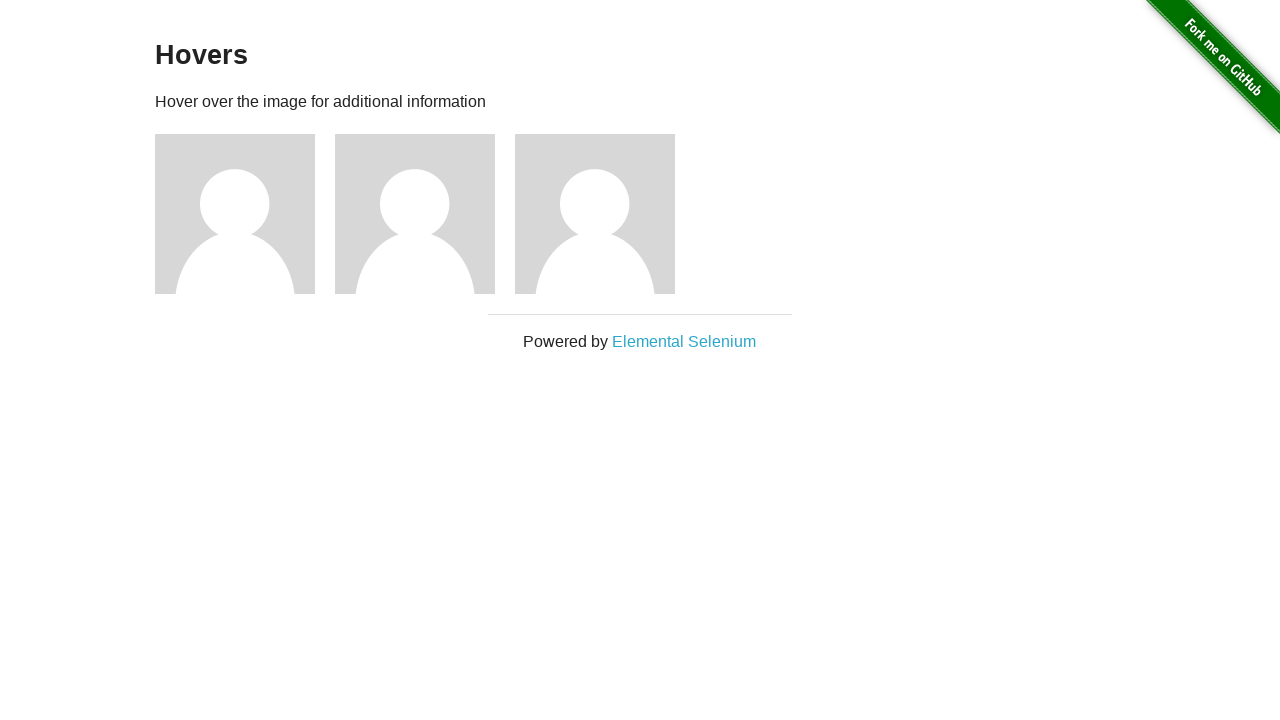

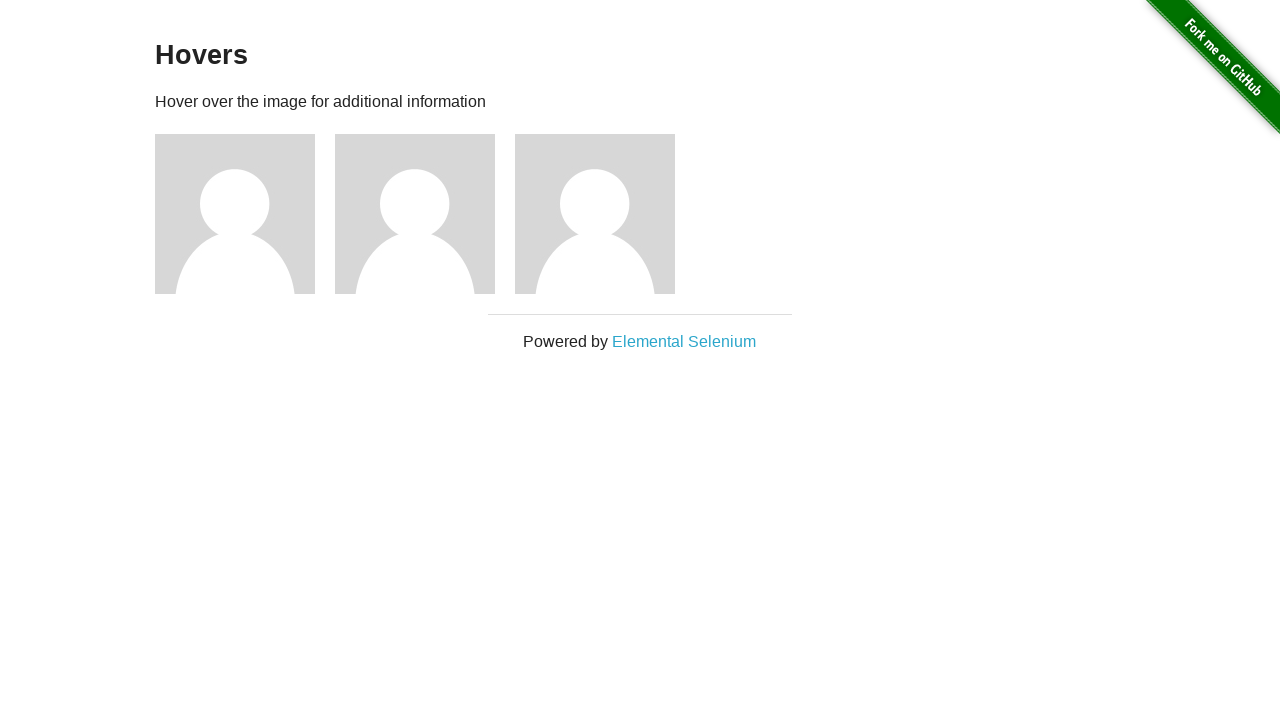